Verifies that the animals dropdown on the test automation practice page contains options in sorted alphabetical order

Starting URL: https://testautomationpractice.blogspot.com/

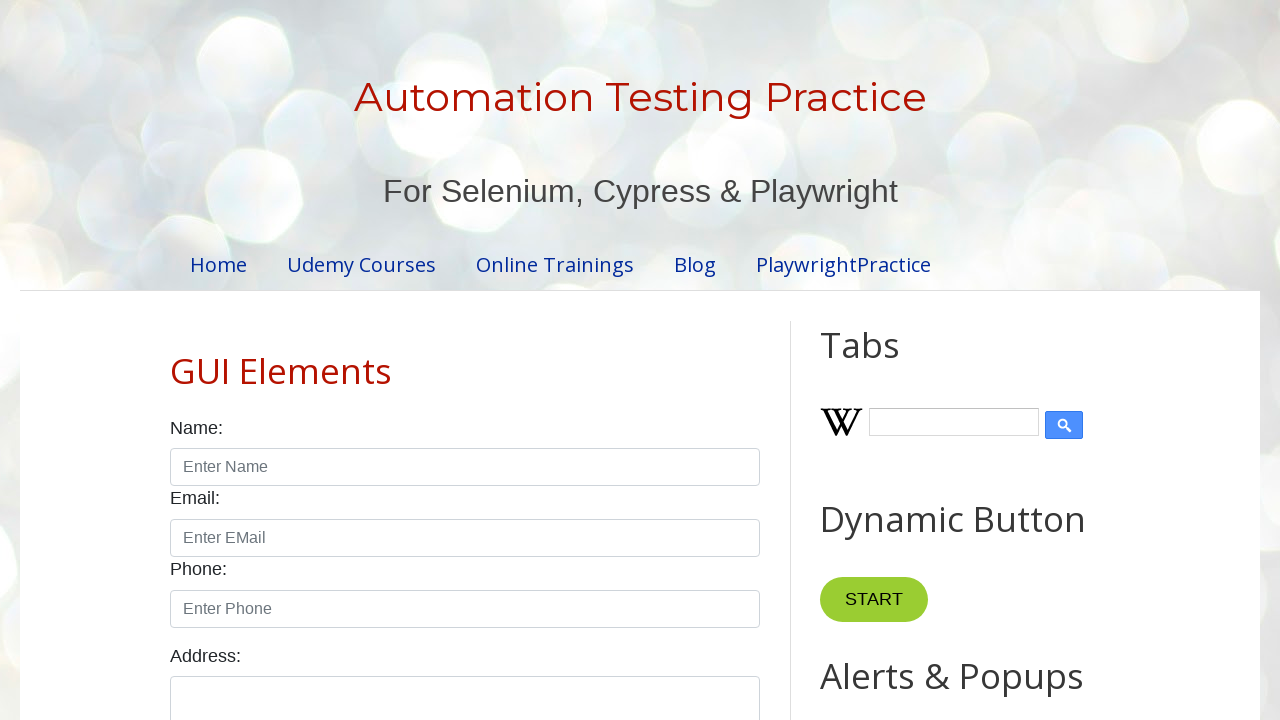

Navigated to test automation practice page
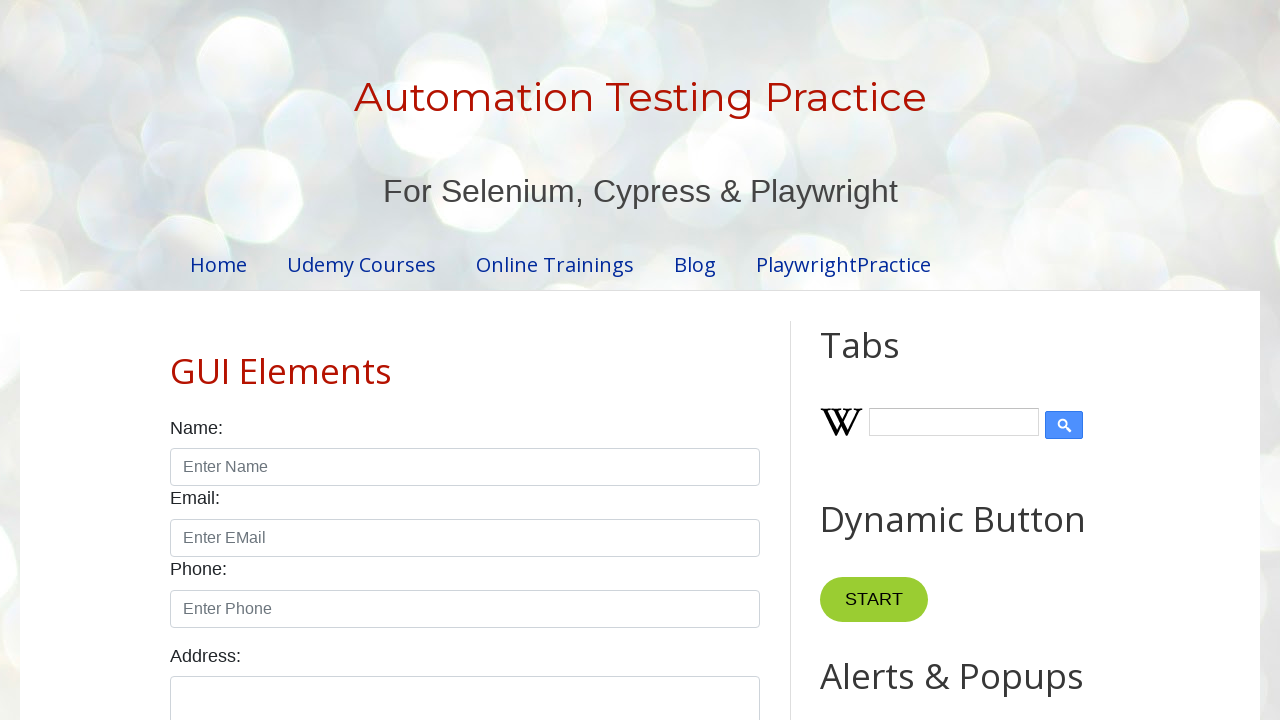

Located animals dropdown element
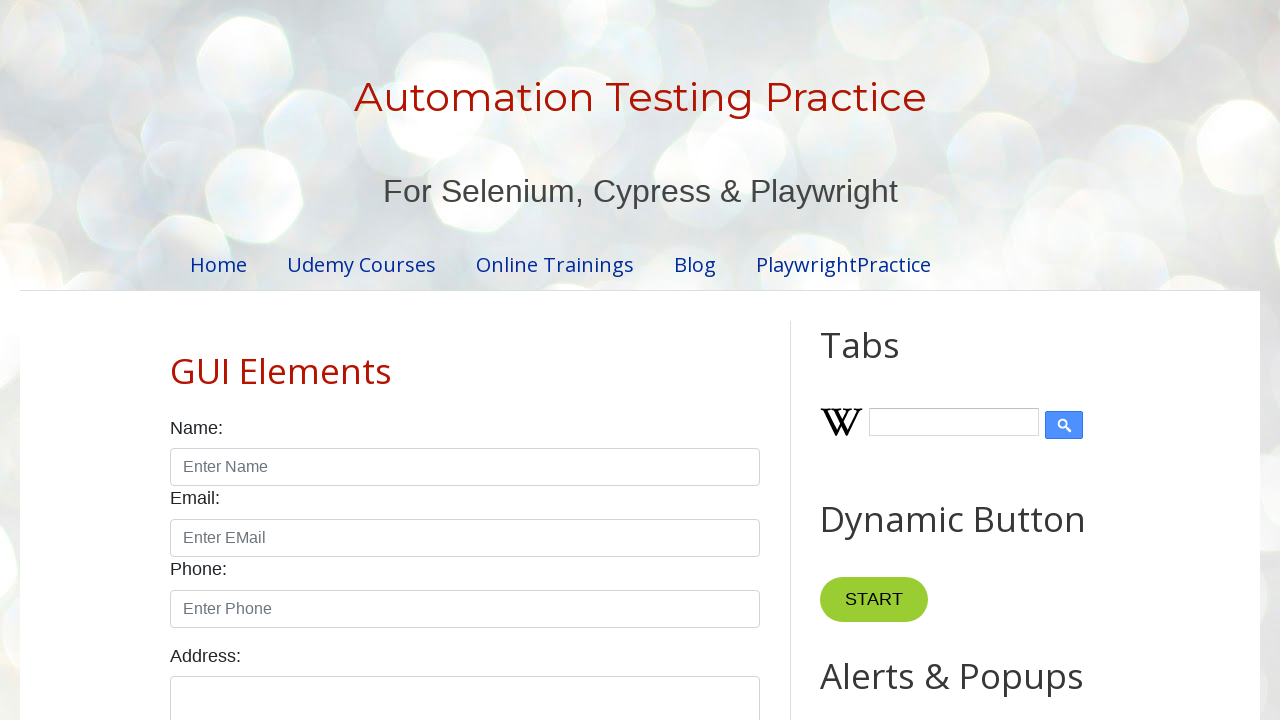

Retrieved 10 options from animals dropdown
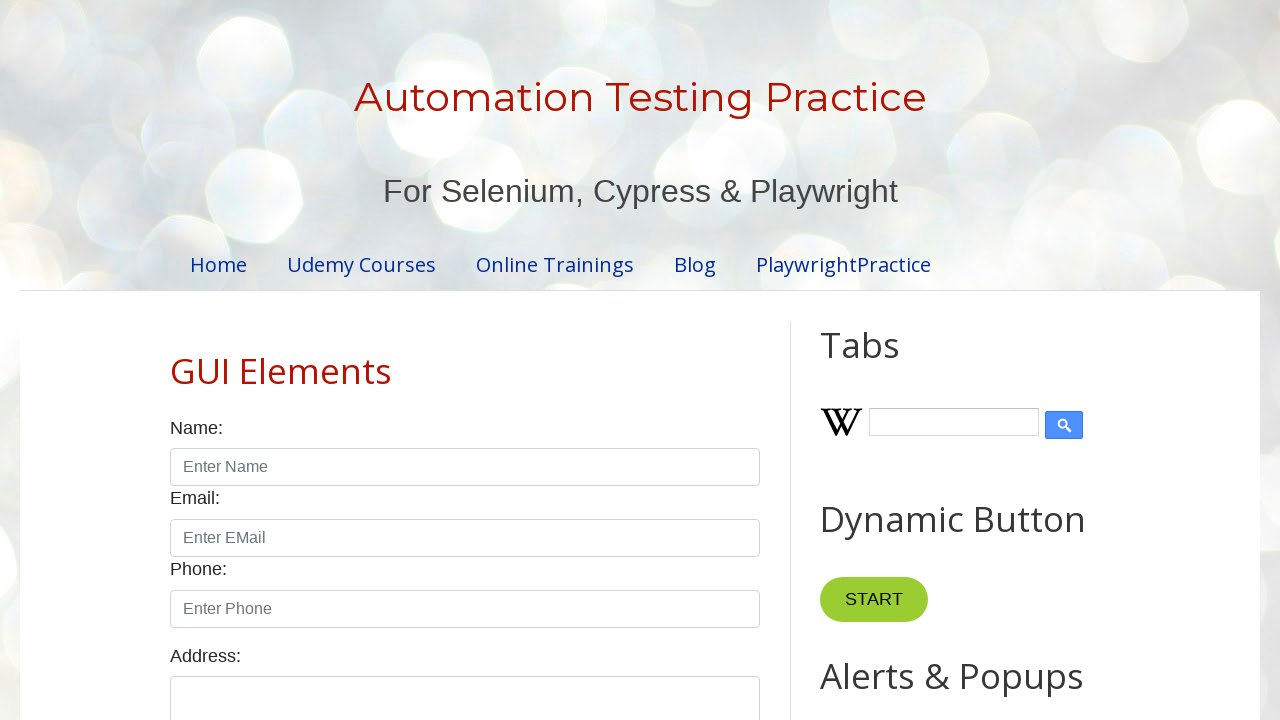

Verified animals dropdown options are in alphabetical order
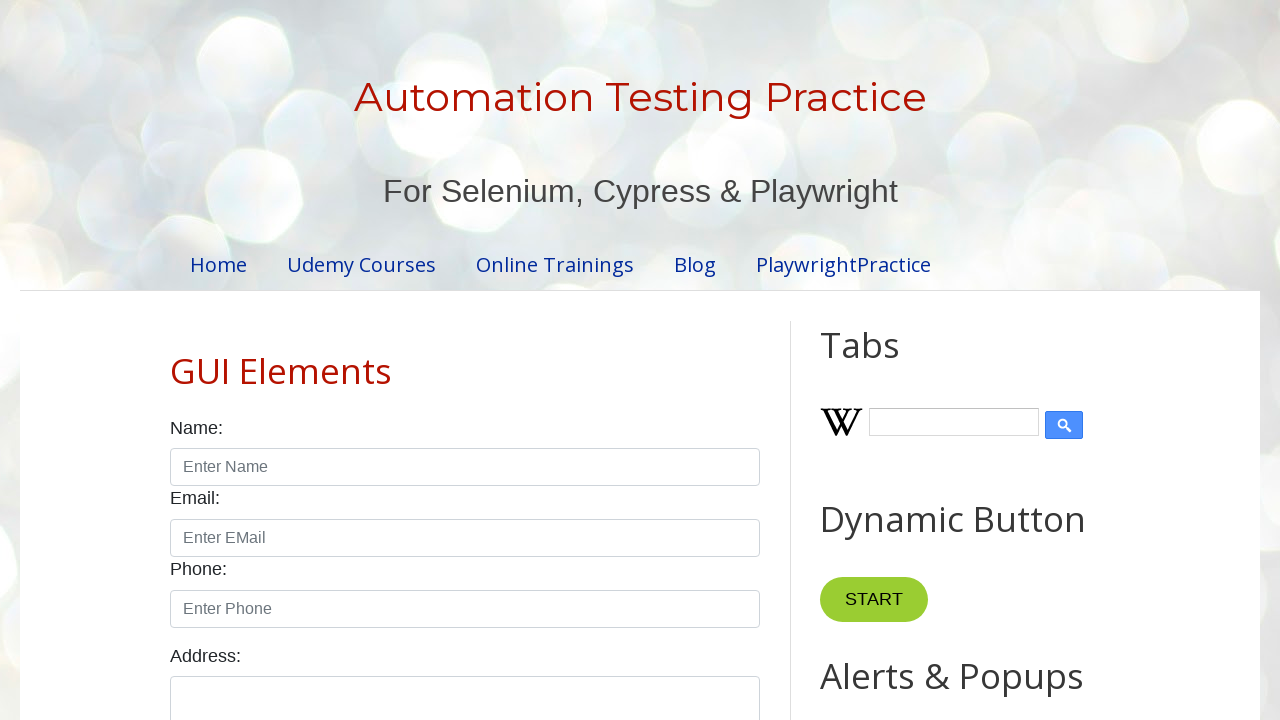

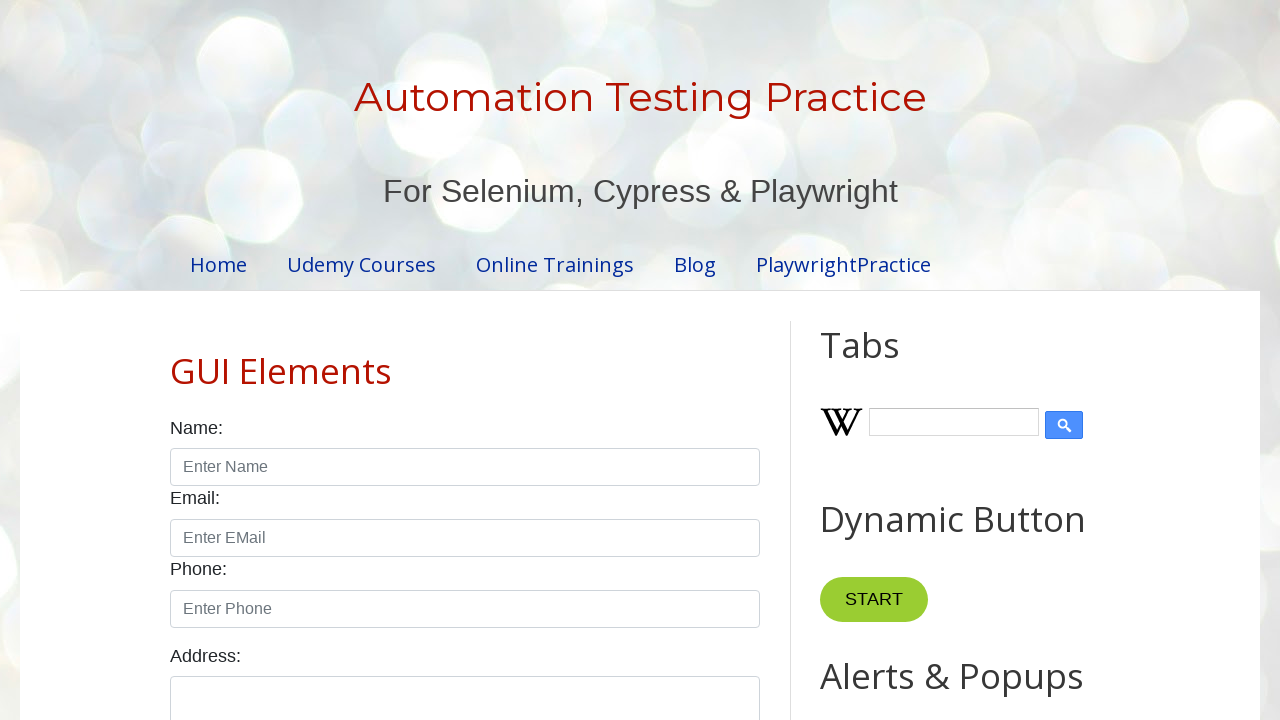